Tests social media links on OrangeHRM login page by clicking LinkedIn, Facebook, Twitter, and YouTube links which open in new windows/tabs

Starting URL: https://opensource-demo.orangehrmlive.com/web/index.php/auth/login

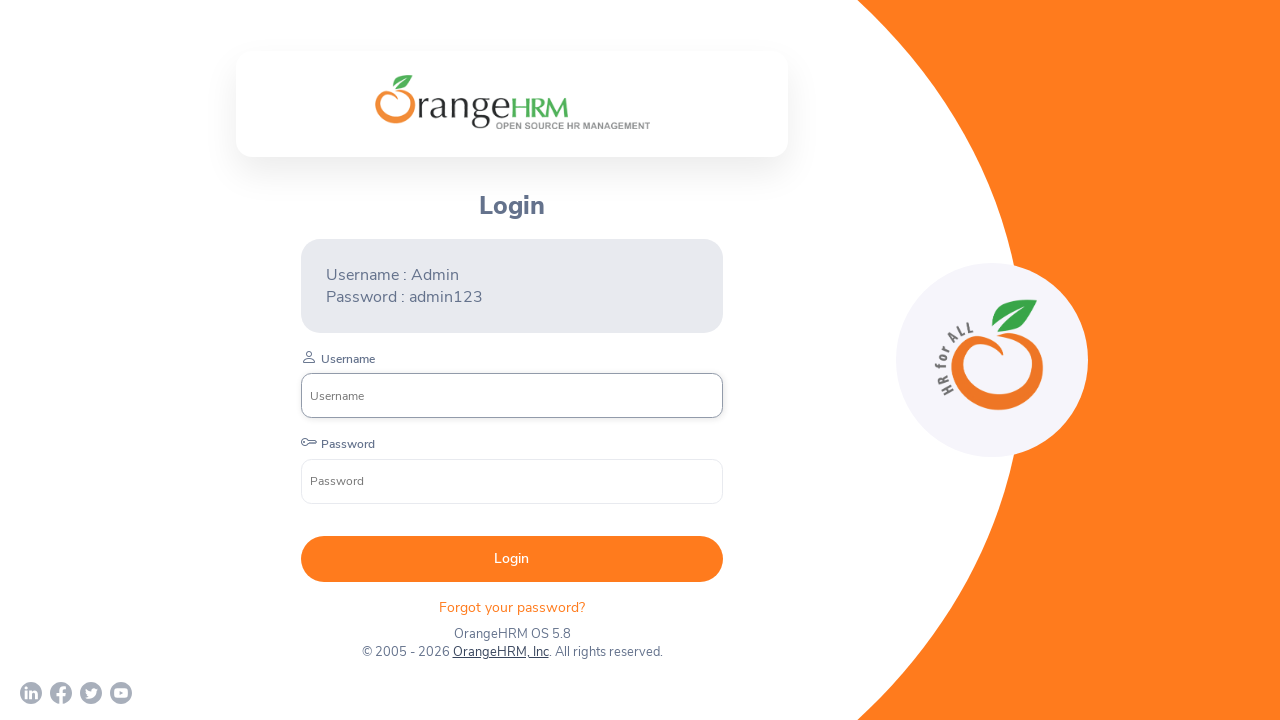

Waited for OrangeHRM login page to fully load
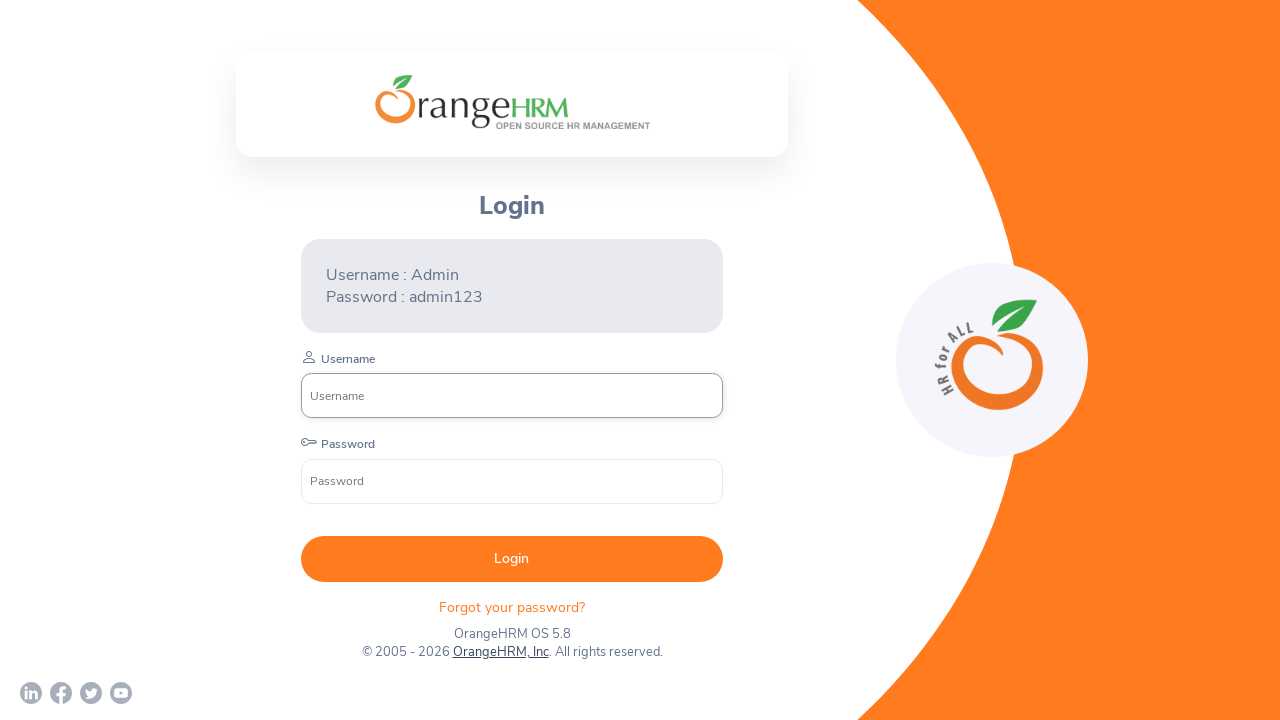

Clicked LinkedIn link and new tab opened at (31, 693) on xpath=//a[contains(@href,'linkedin')]
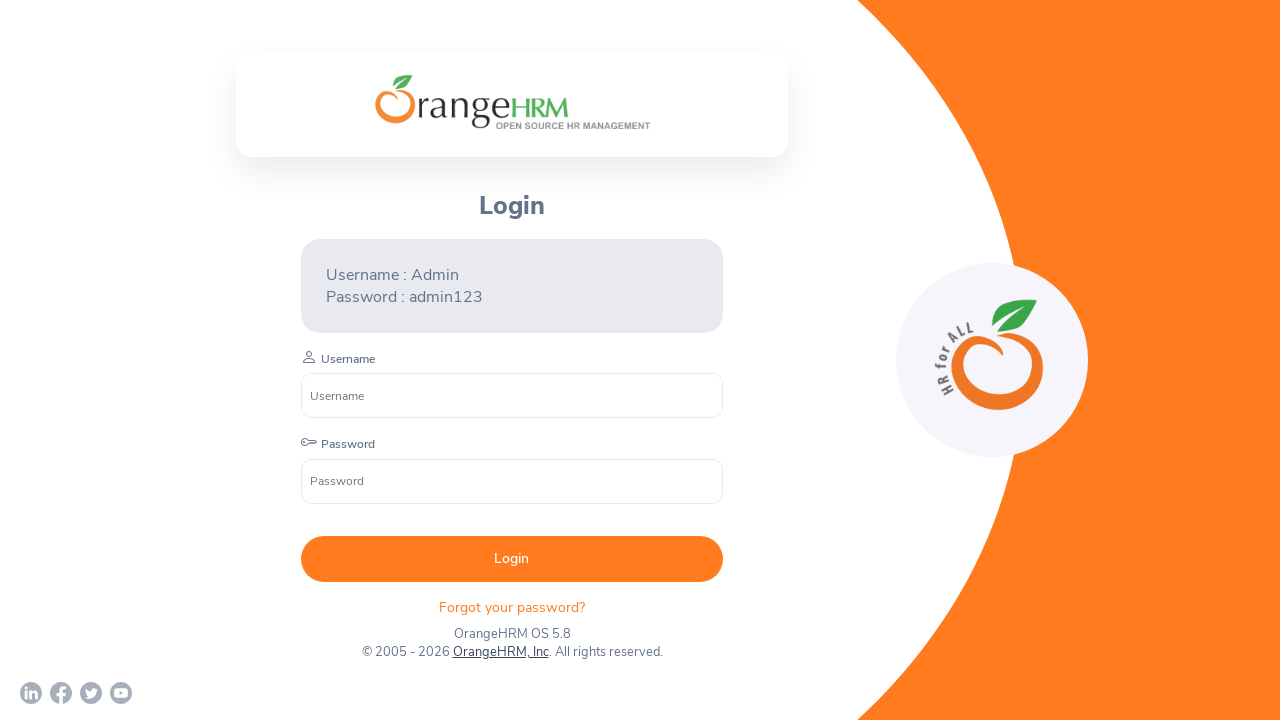

Waited for LinkedIn page to load
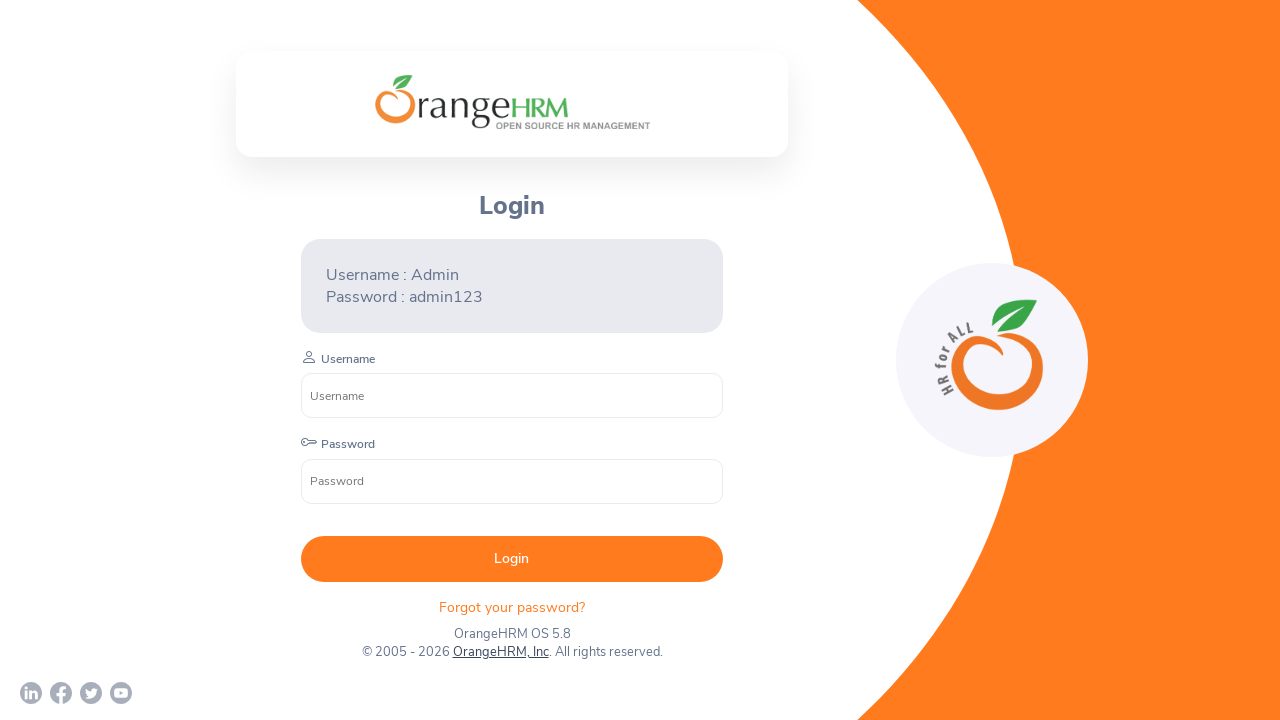

Clicked Facebook link and new tab opened at (61, 693) on xpath=//a[contains(@href,'facebook')]
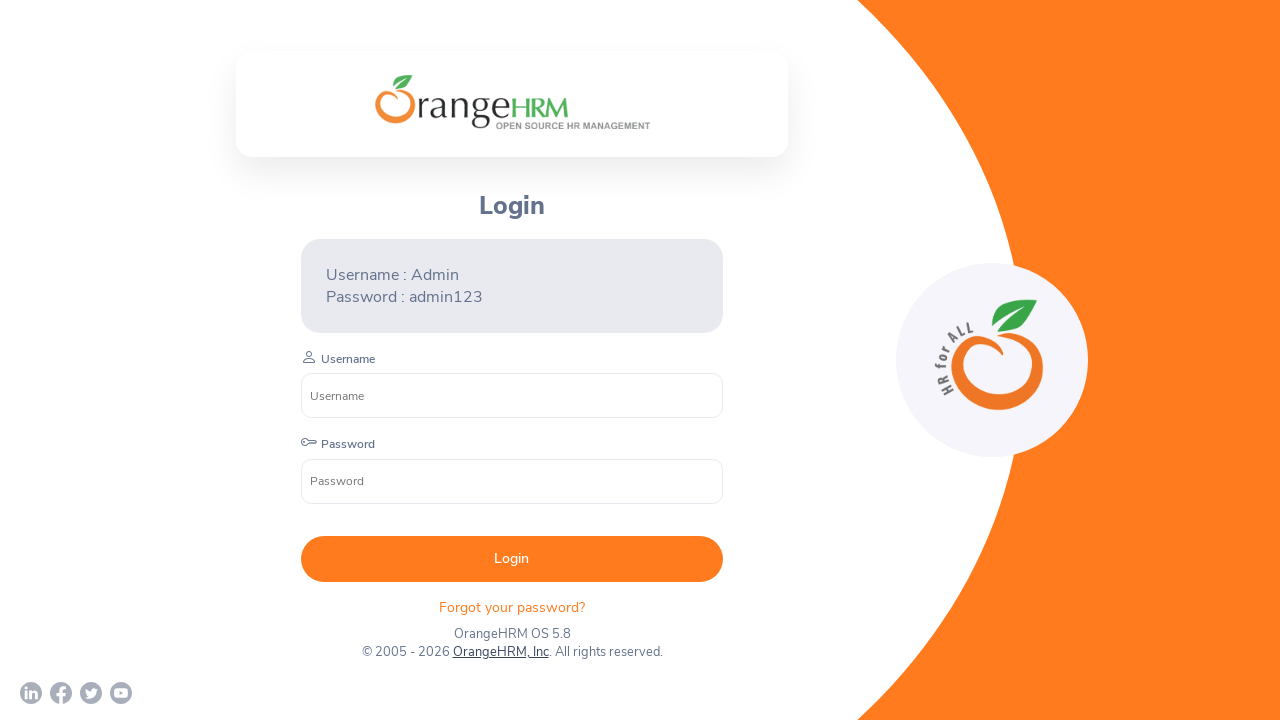

Waited for Facebook page to load
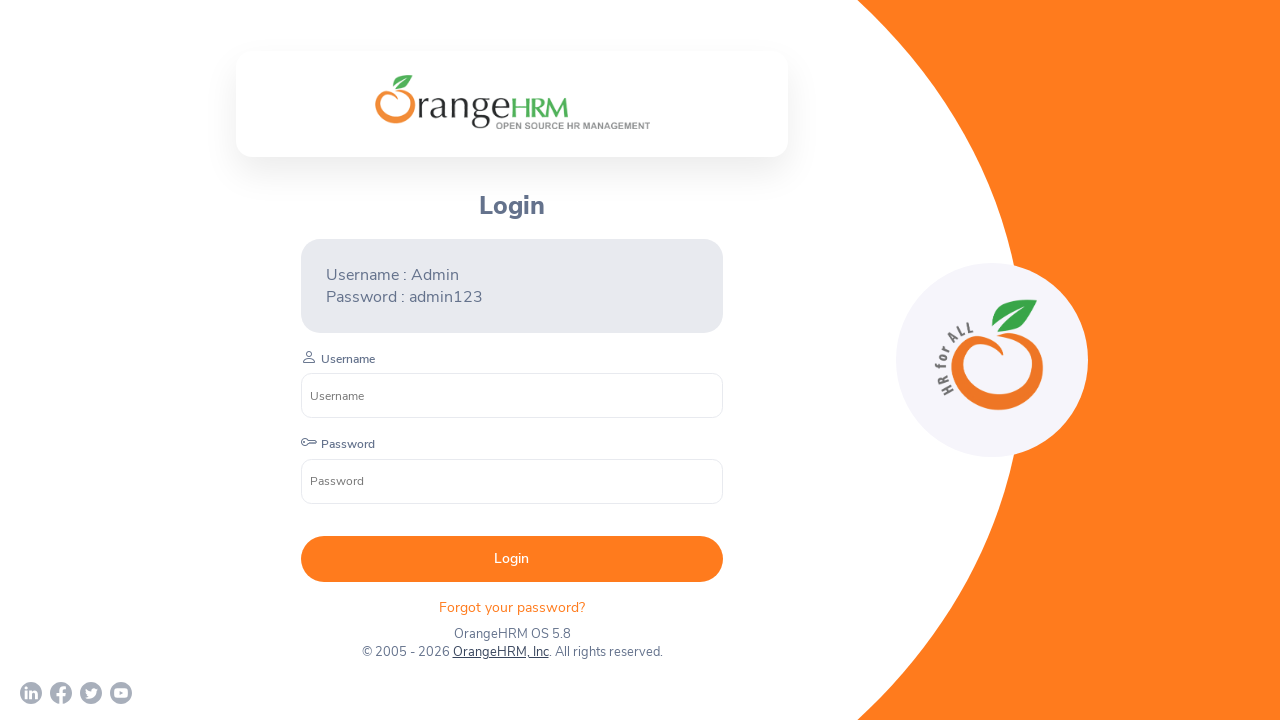

Clicked Twitter link and new tab opened at (91, 693) on xpath=//a[contains(@href,'twitter')]
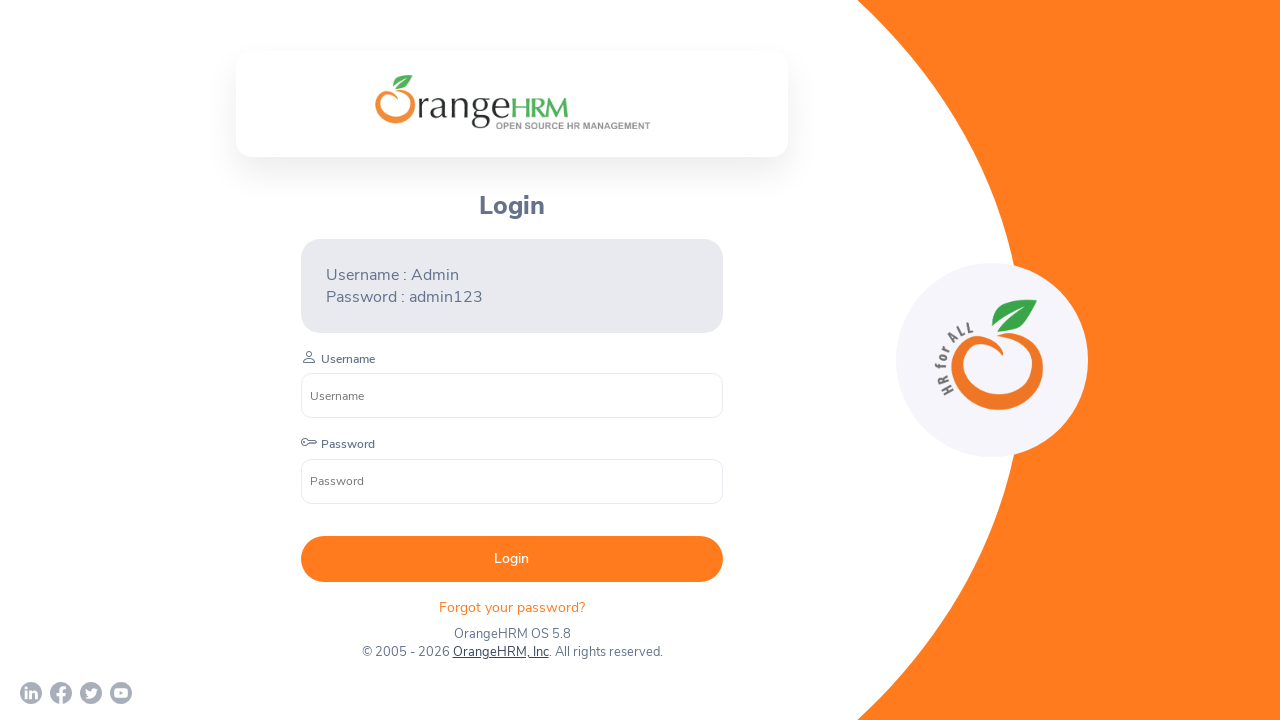

Waited for Twitter page to load
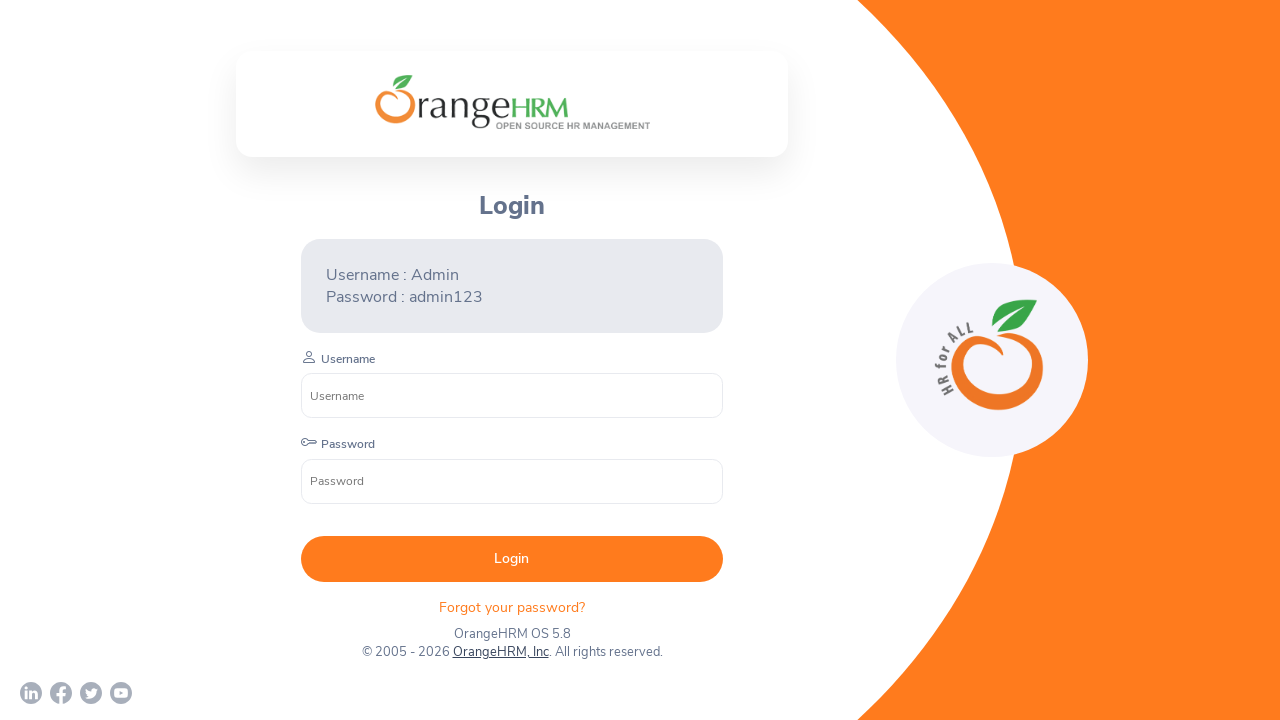

Clicked YouTube link and new tab opened at (121, 693) on xpath=//a[contains(@href,'youtube')]
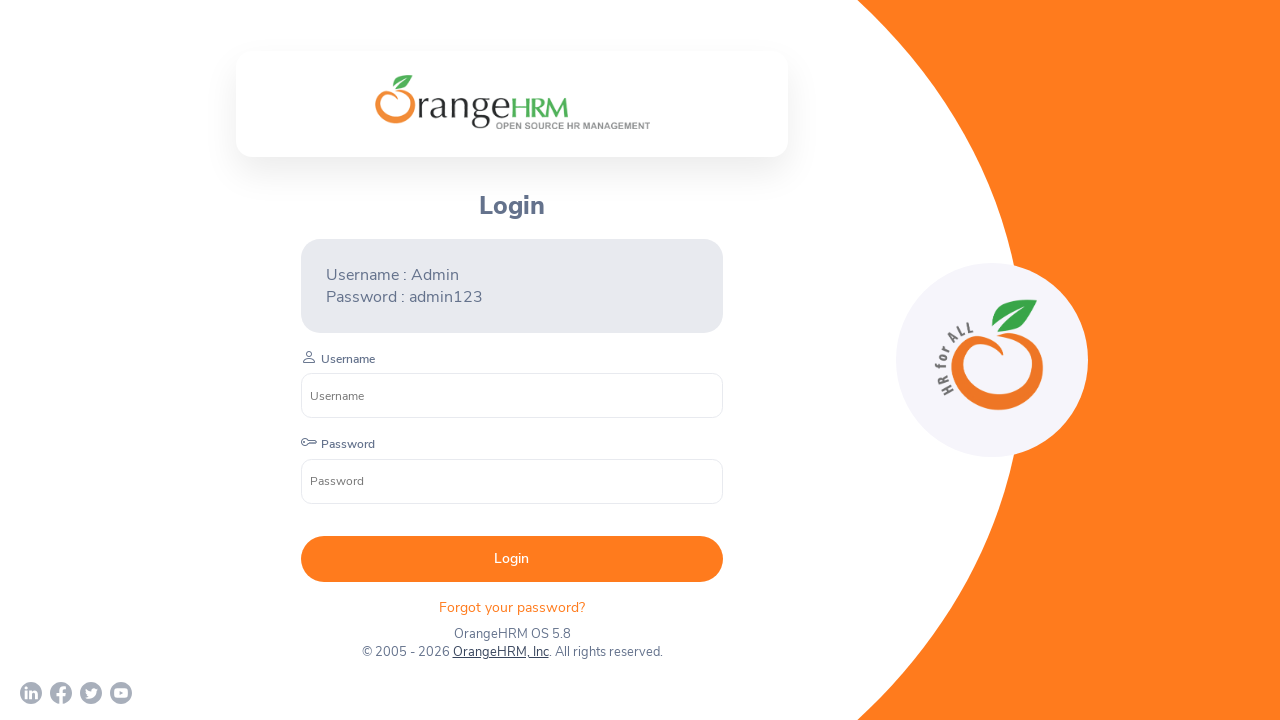

Switched to LinkedIn tab
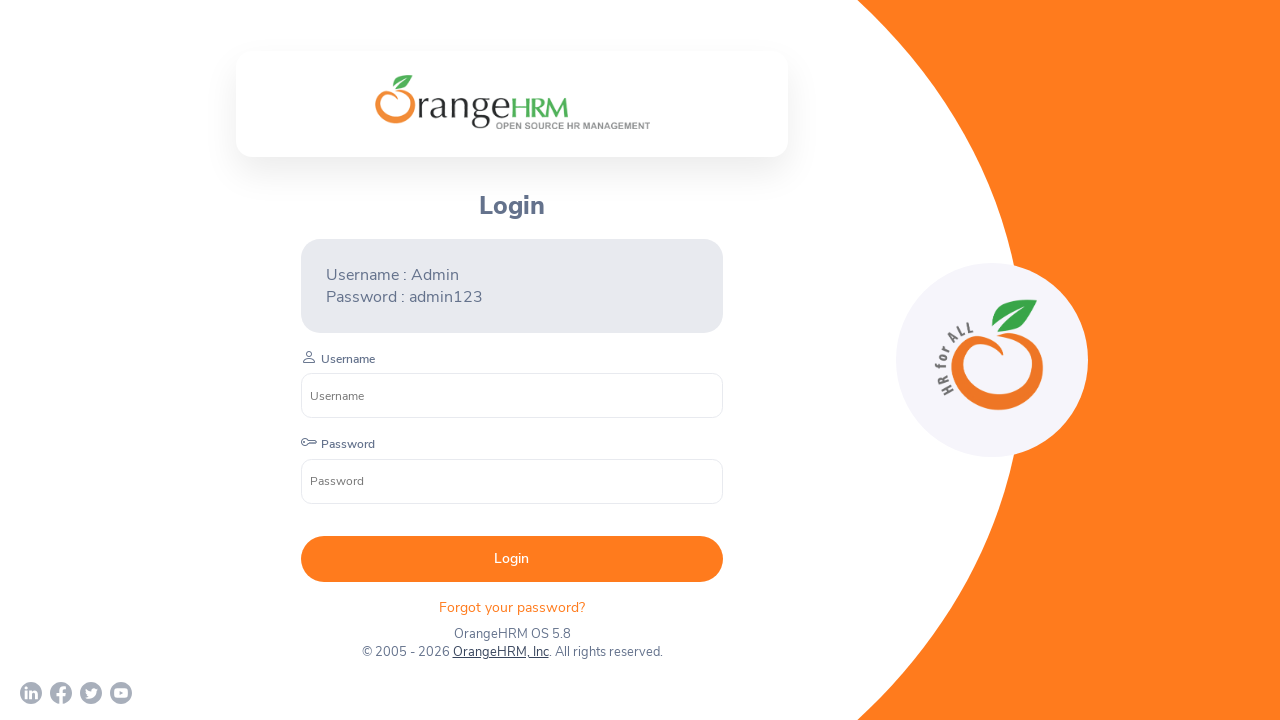

LinkedIn URL: chrome-error://chromewebdata/
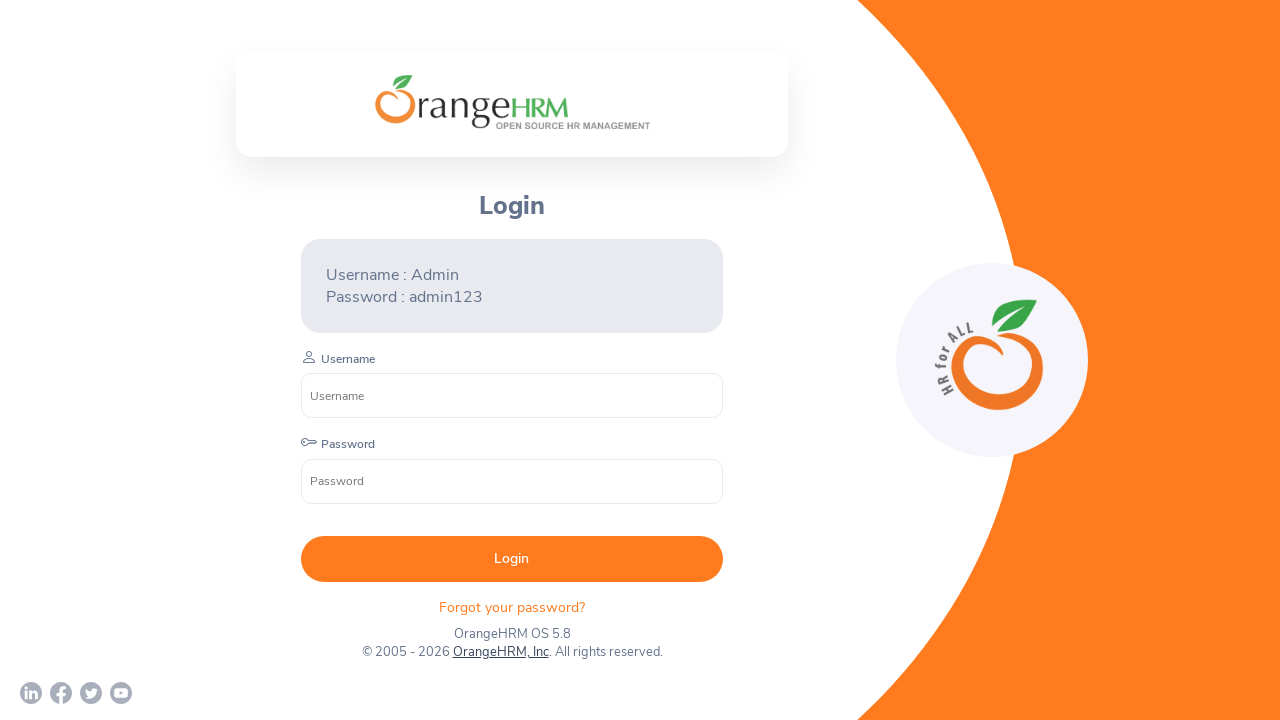

LinkedIn page title: 
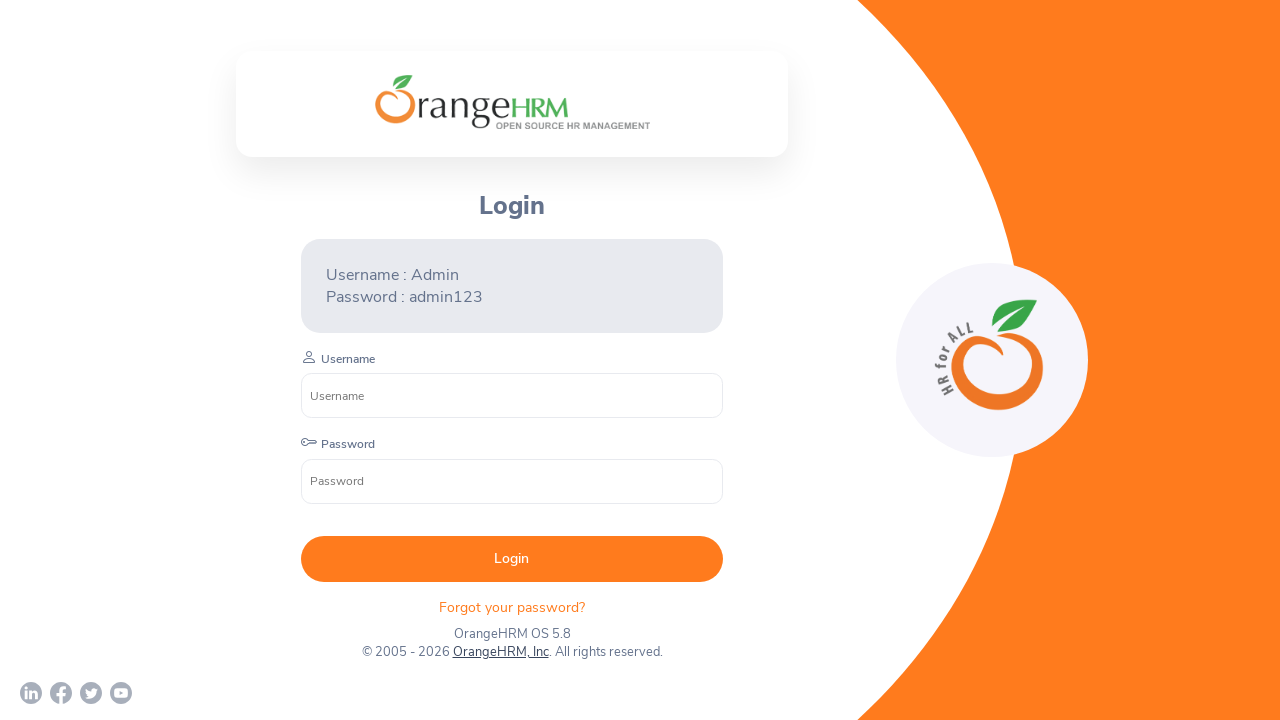

Printed titles of all opened pages from context
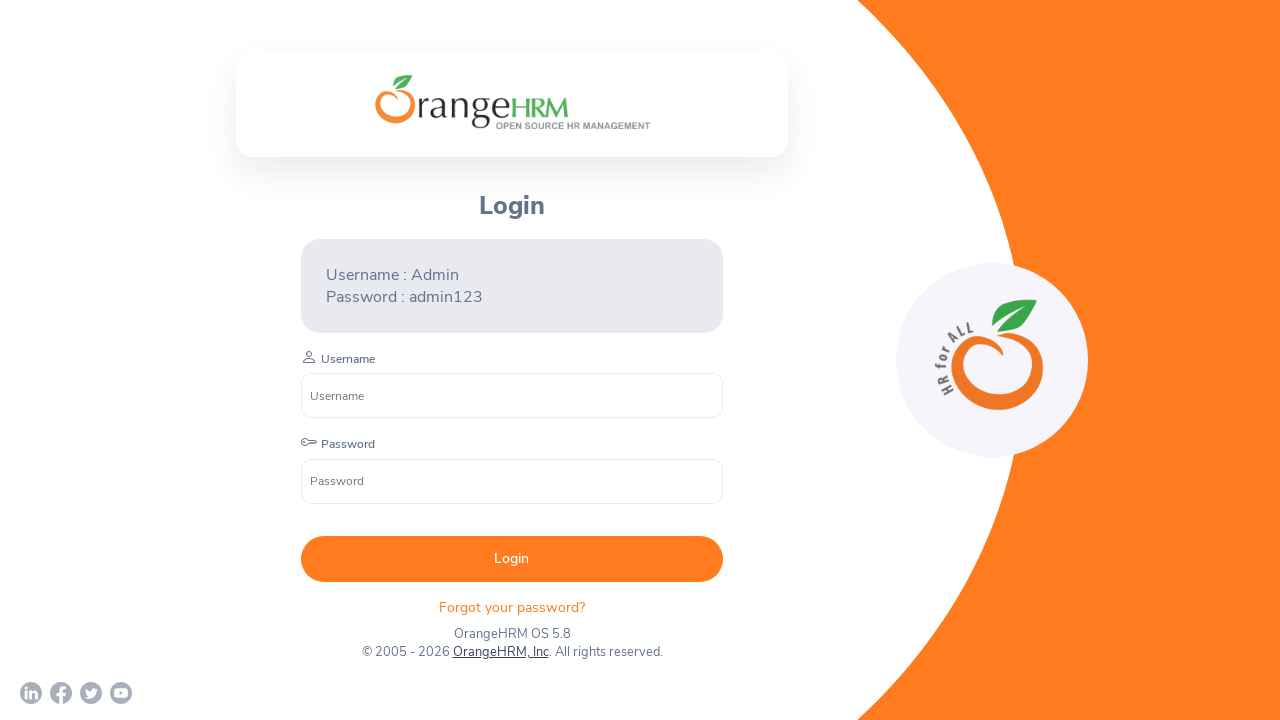

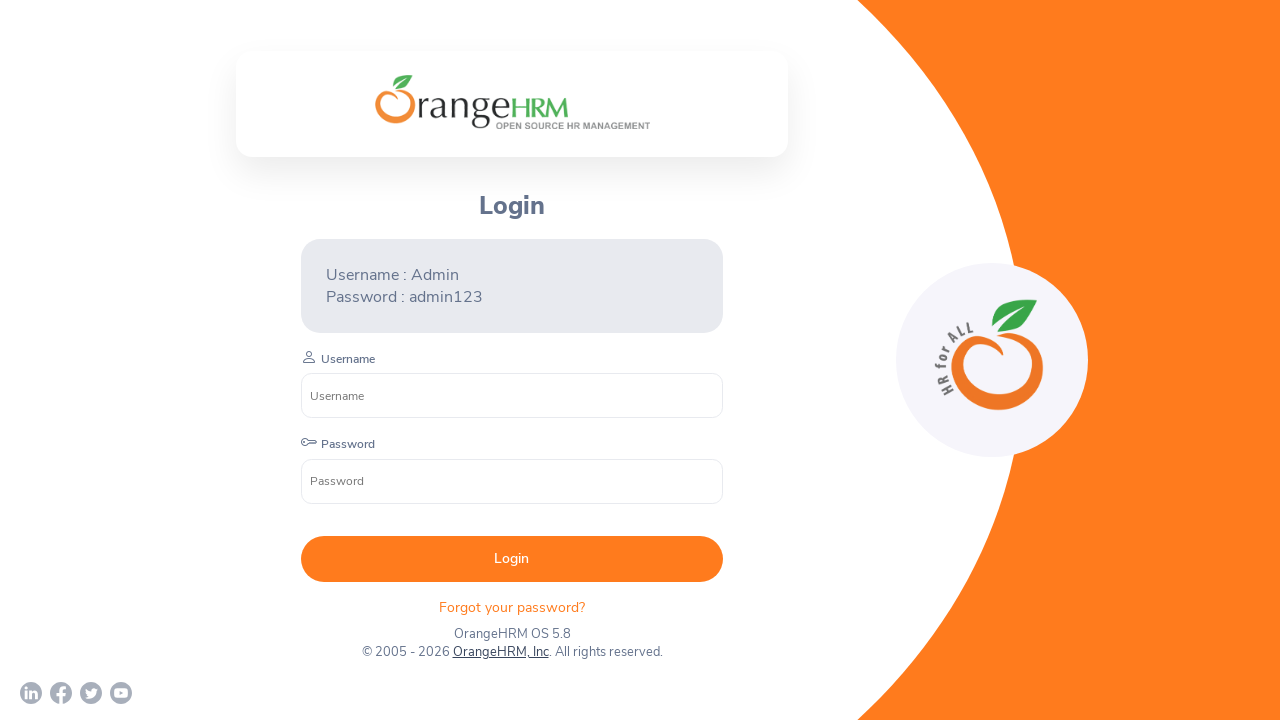